Tests mouse hover functionality by hovering over a button and clicking on the revealed "Top" link

Starting URL: https://rahulshettyacademy.com/AutomationPractice/

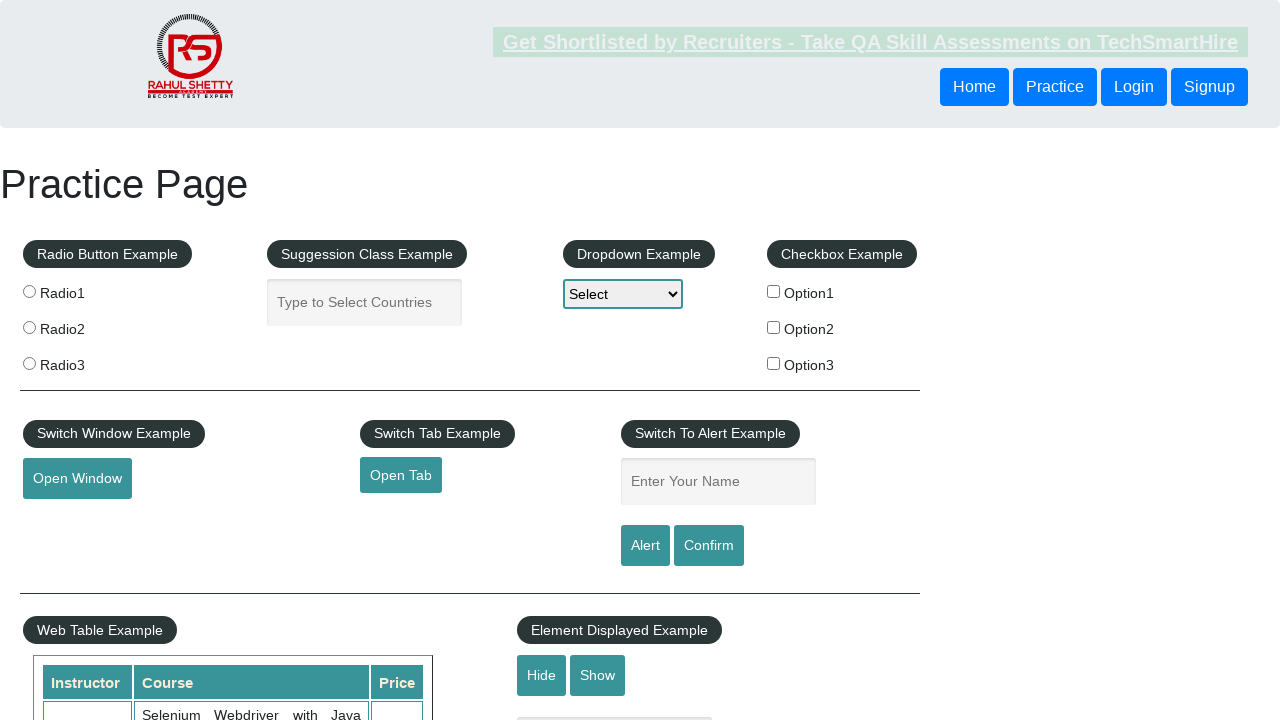

Hovered over the mouse hover button at (83, 361) on #mousehover
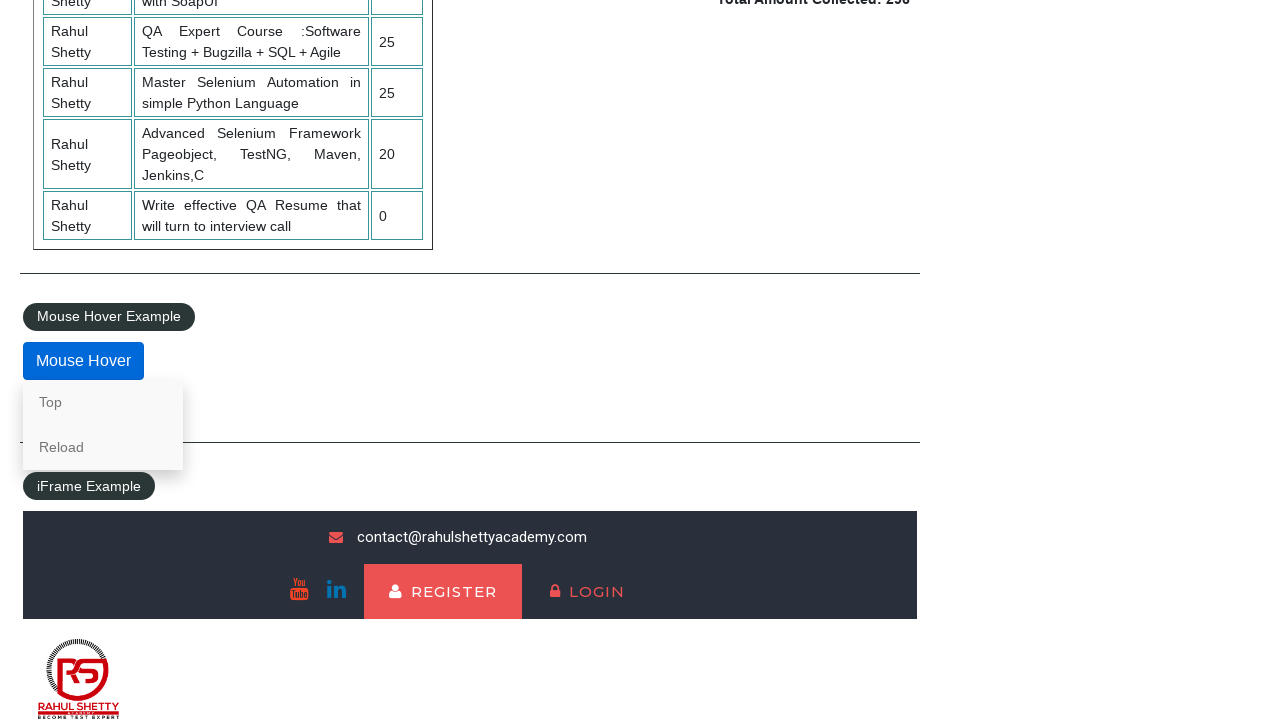

Clicked on the 'Top' link revealed by hover at (103, 402) on a:text('Top')
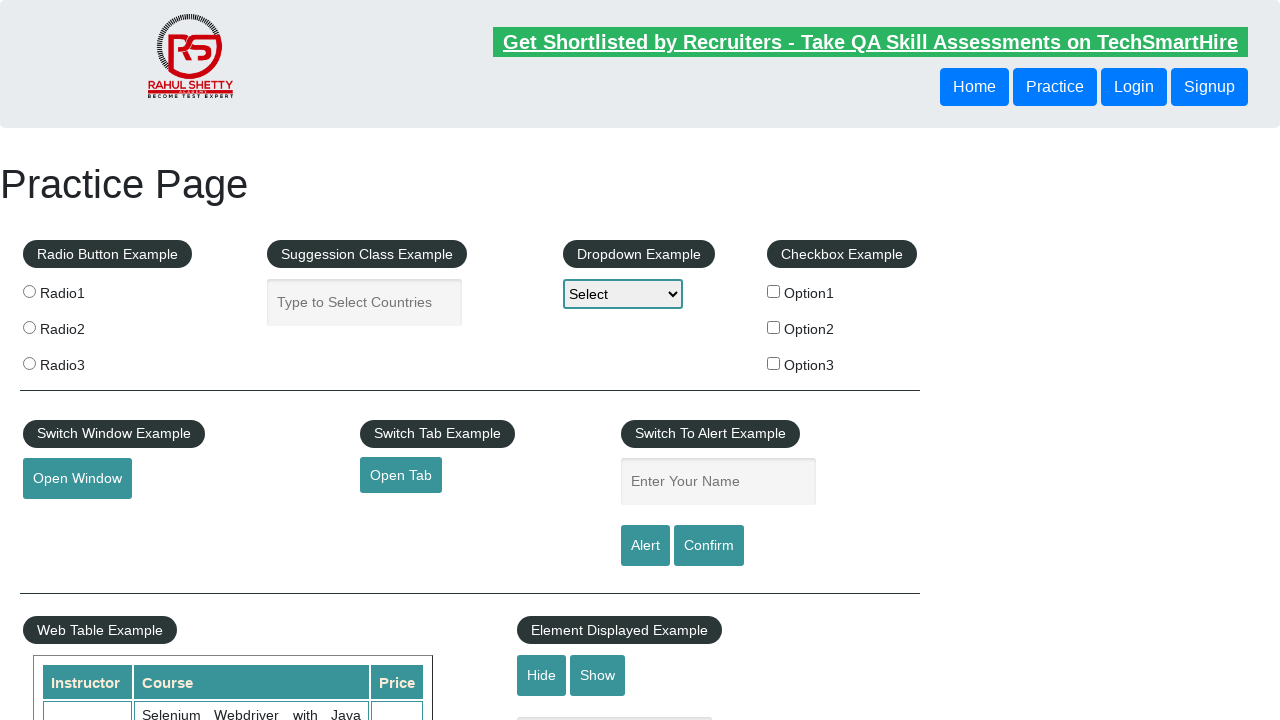

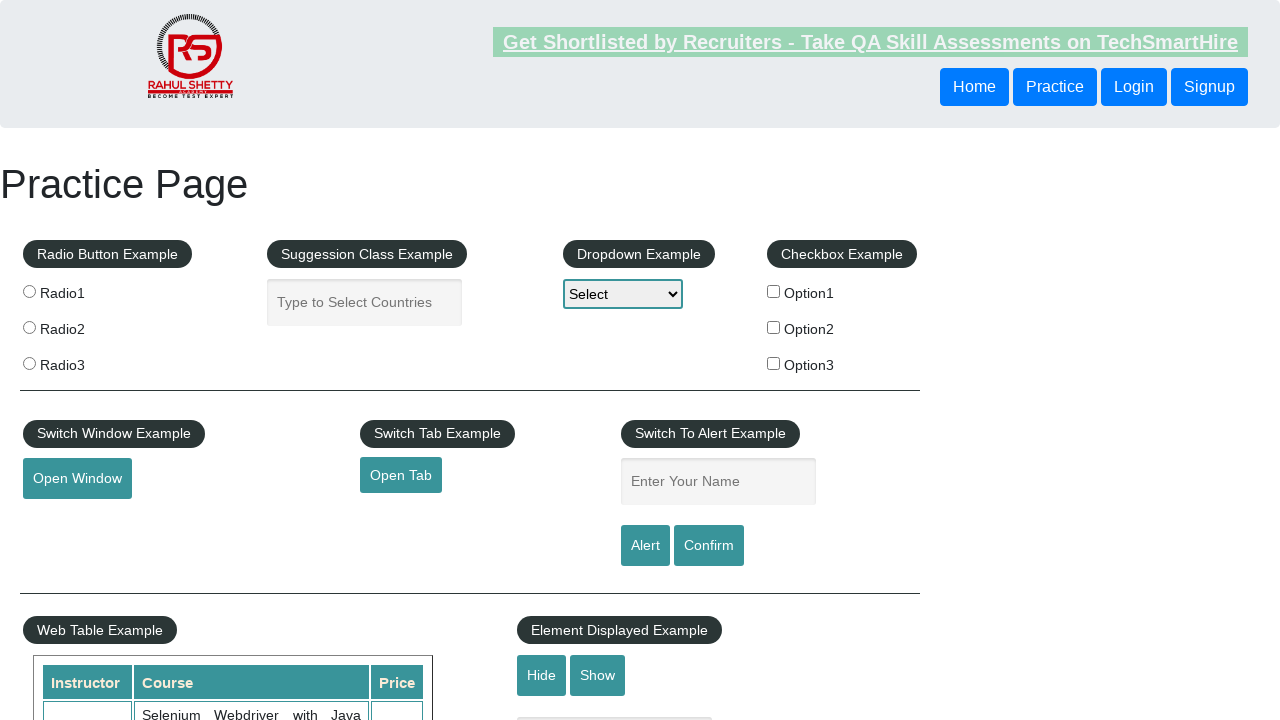